Tests thread sleep functionality by filling in an address textarea field

Starting URL: https://demo.automationtesting.in/Register.html

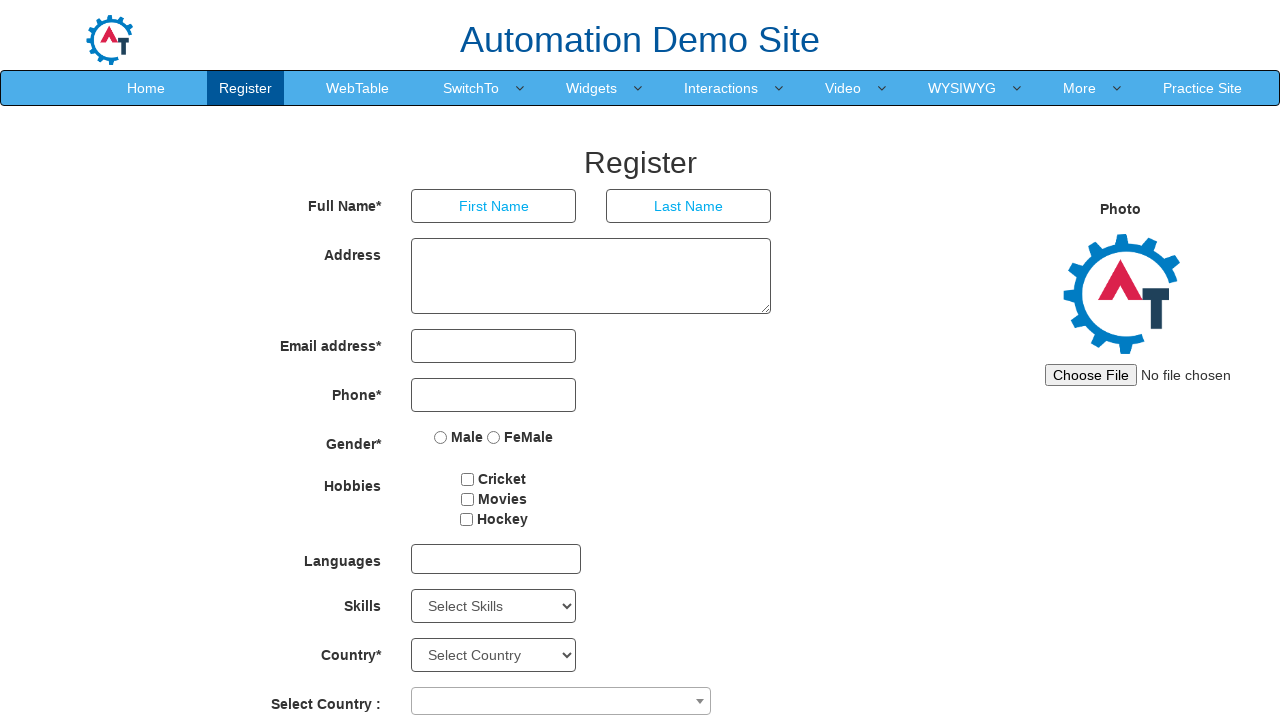

Navigated to registration page
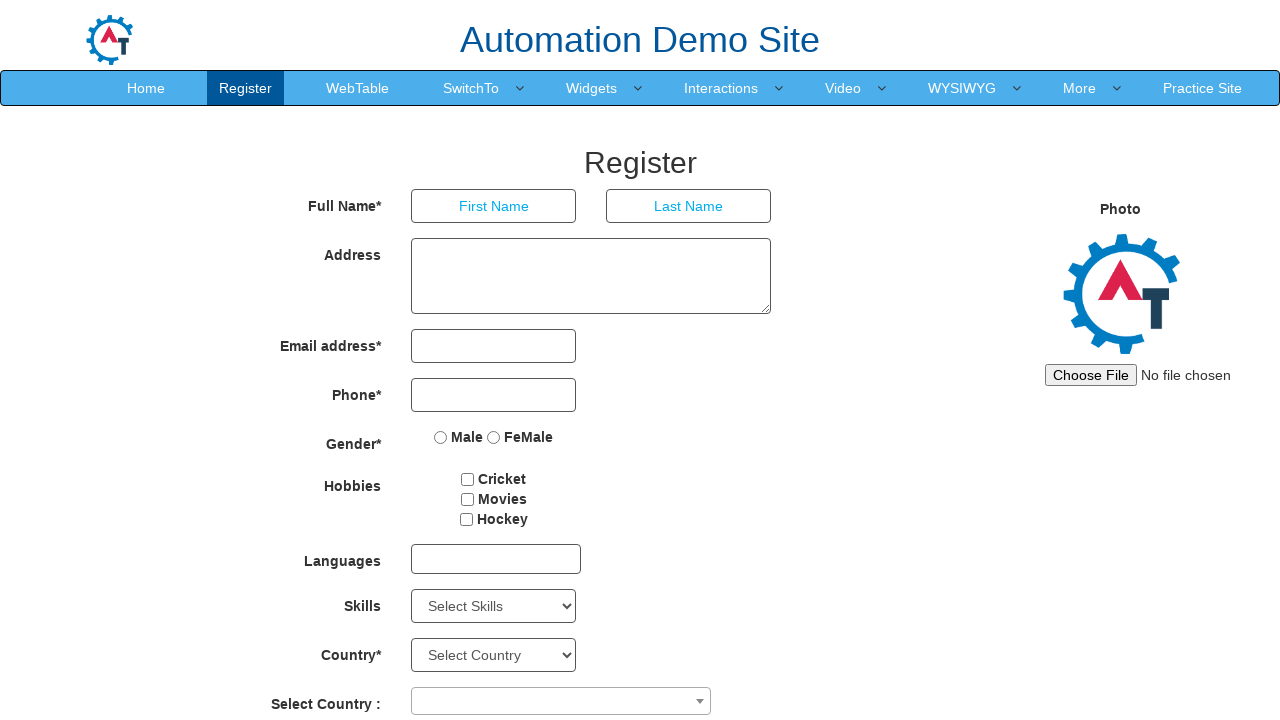

Filled address textarea with 'Test Address' on //textarea[@ng-model='Adress']
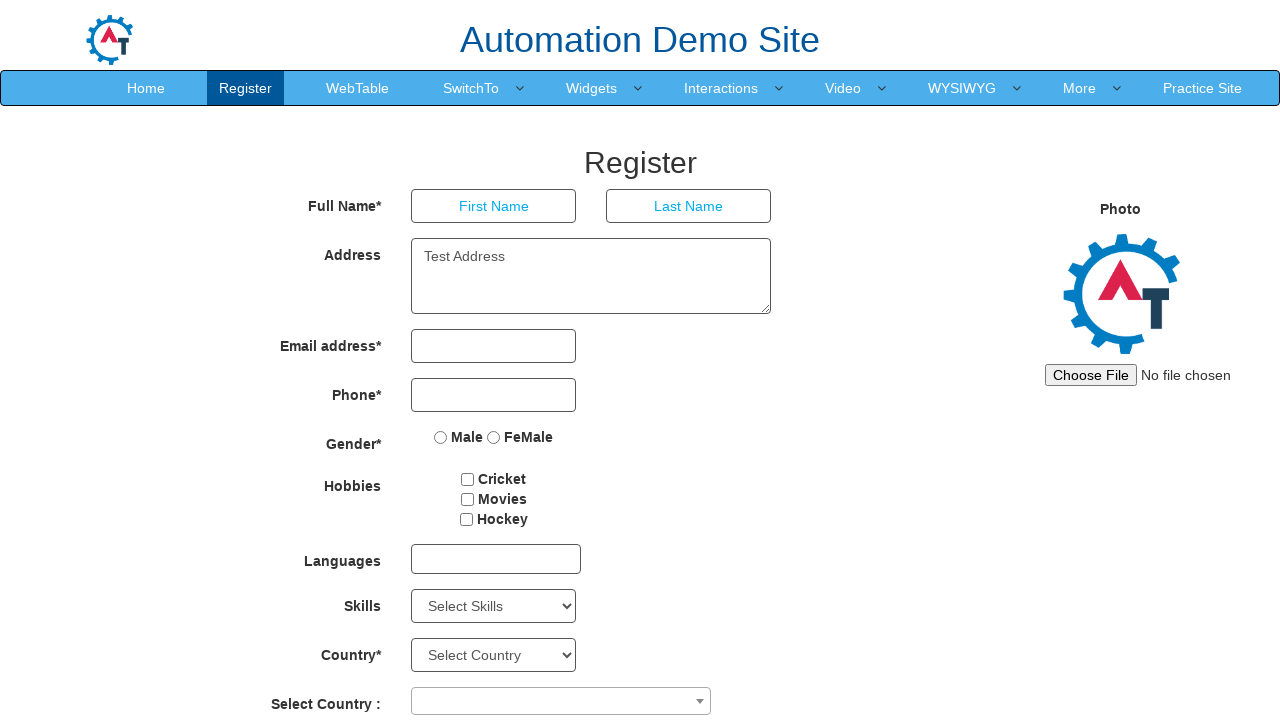

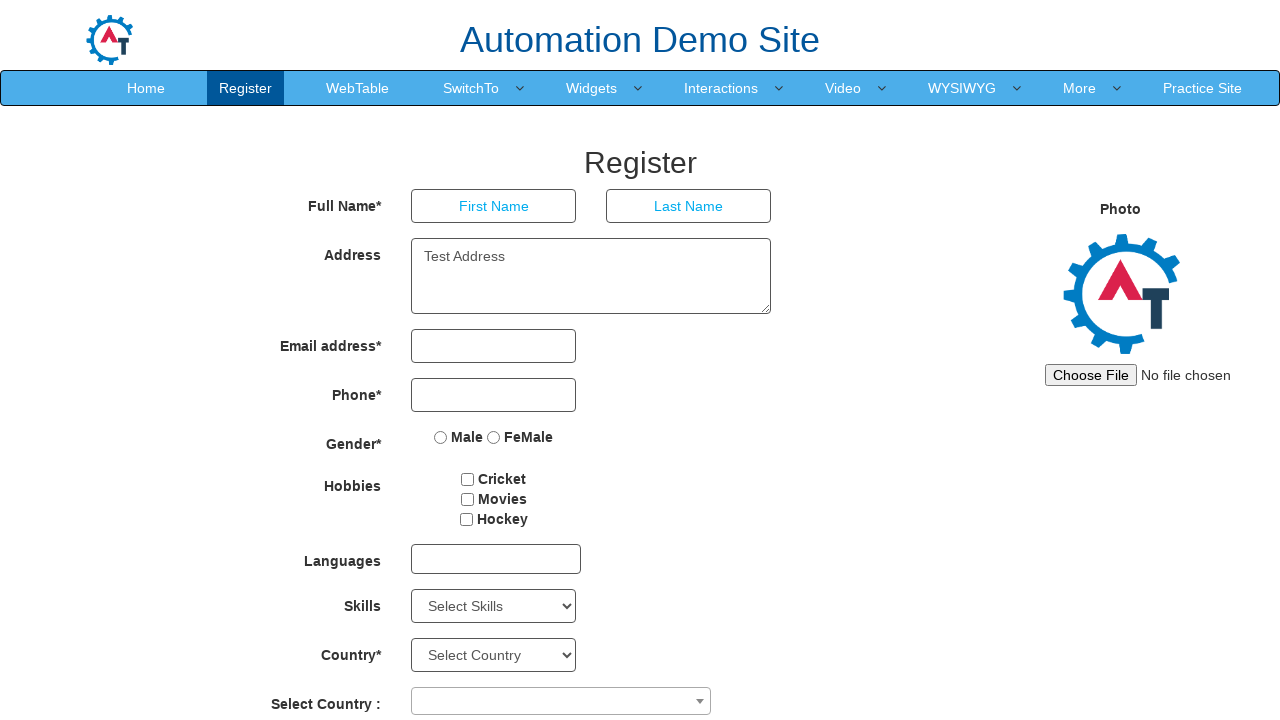